Tests the Selenium web form by filling a textarea and submitting the form to verify the success message

Starting URL: https://www.selenium.dev/selenium/web/web-form.html

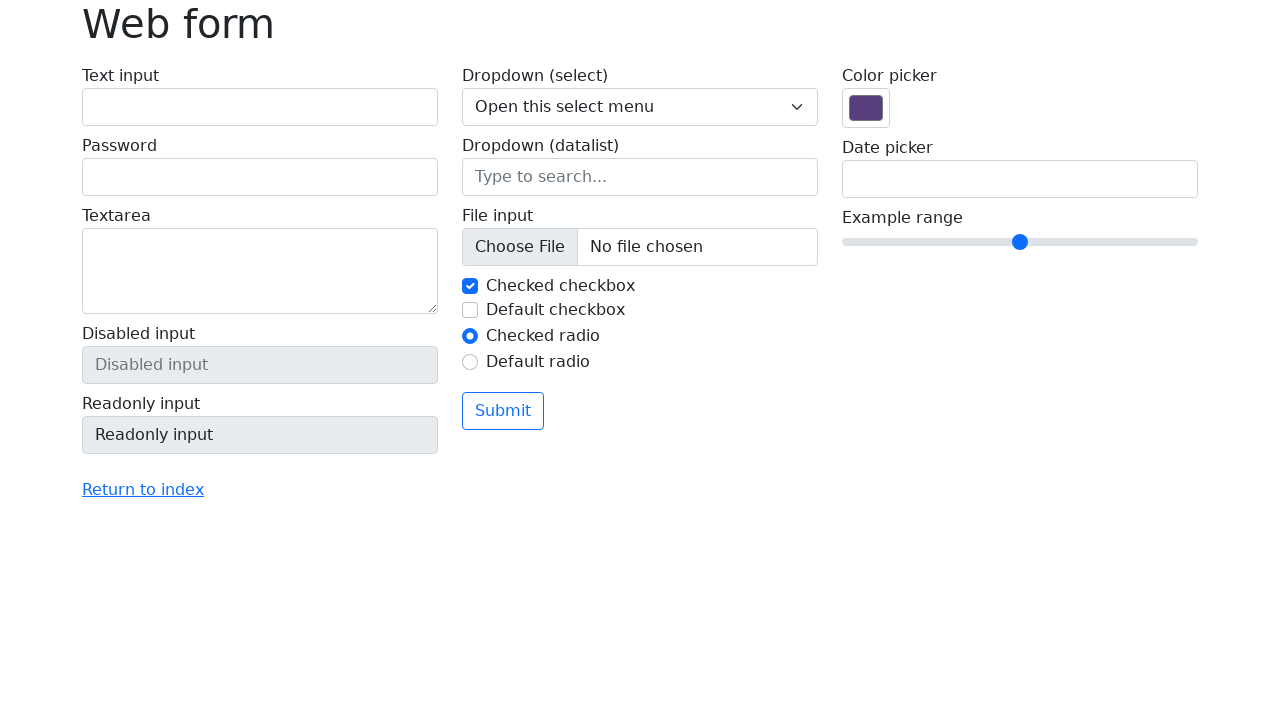

Filled textarea with 'Привет, я автотест' on textarea[name='my-textarea']
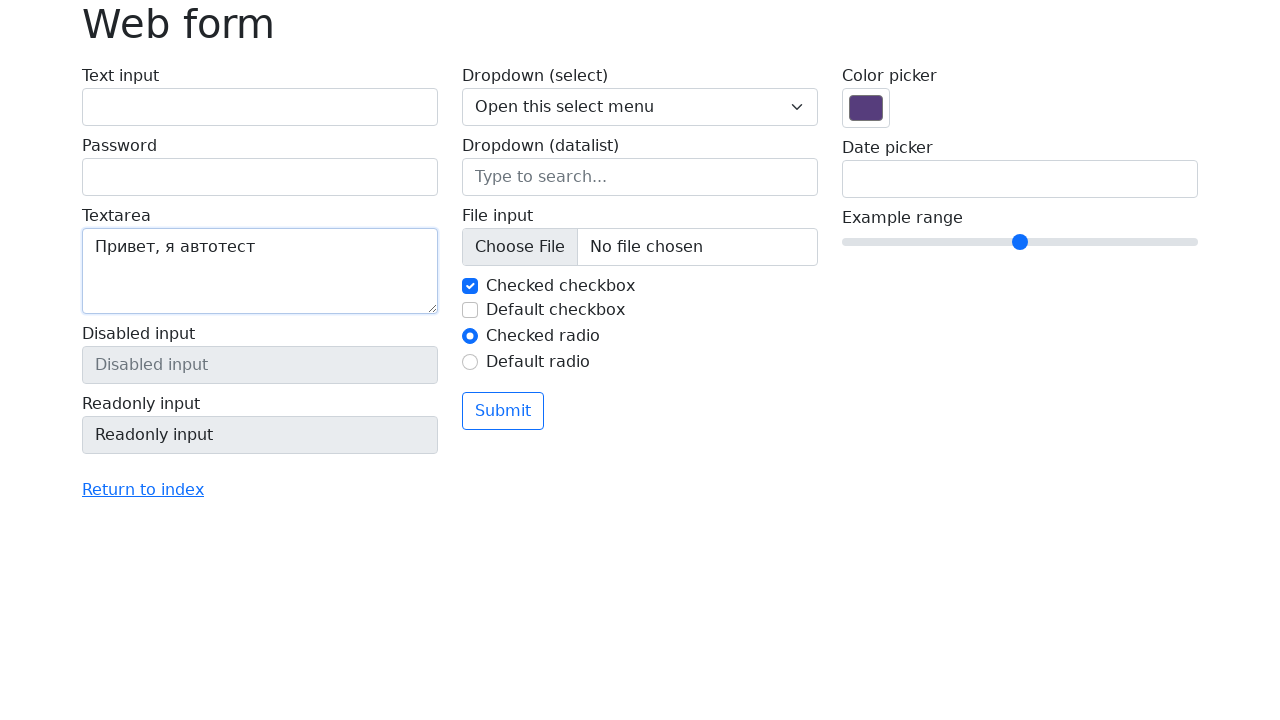

Clicked submit button at (503, 411) on button
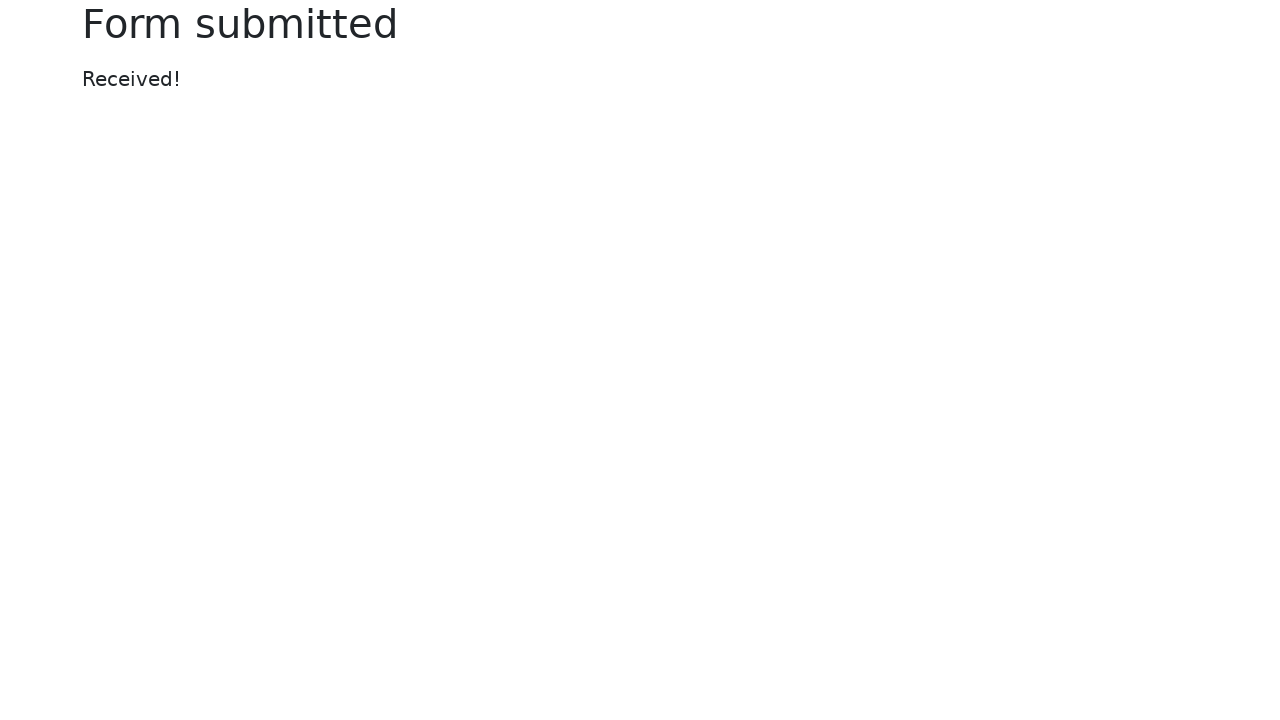

Success message appeared
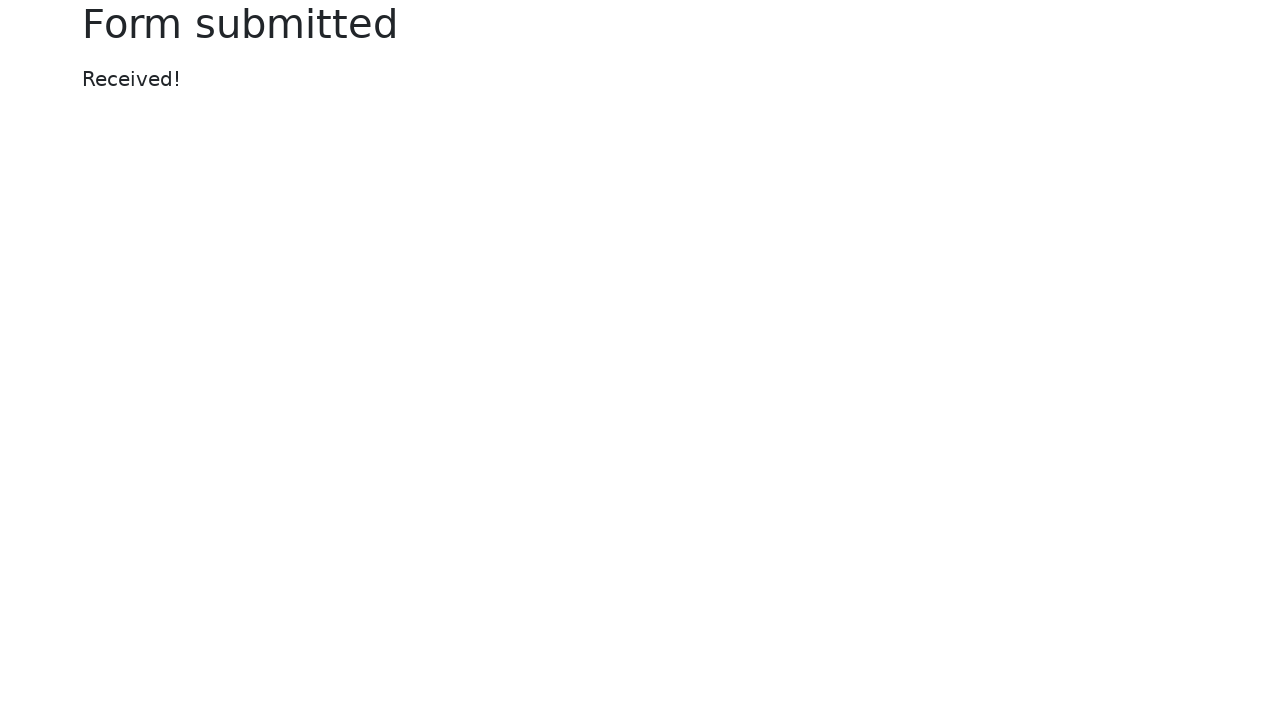

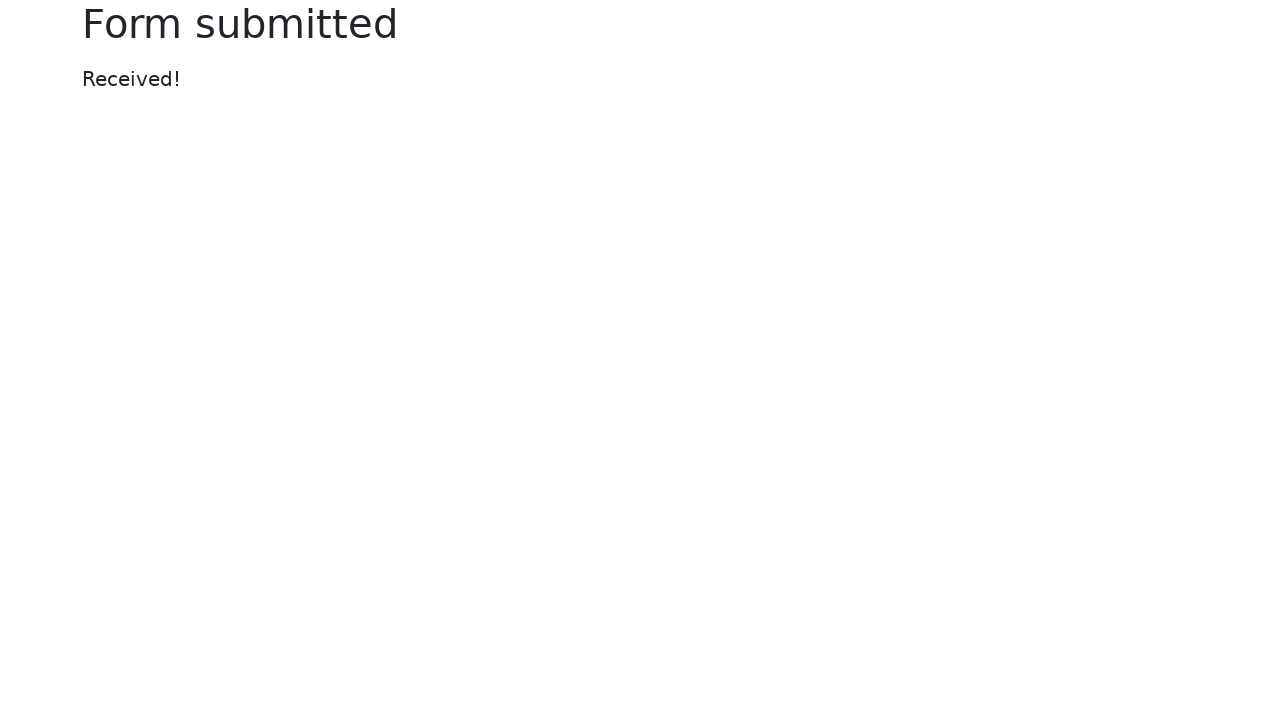